Tests a practice form on demoqa.com by navigating to the Forms section, filling in personal details (name, email, phone, gender, hobbies, address), and interacting with various form elements.

Starting URL: https://demoqa.com/

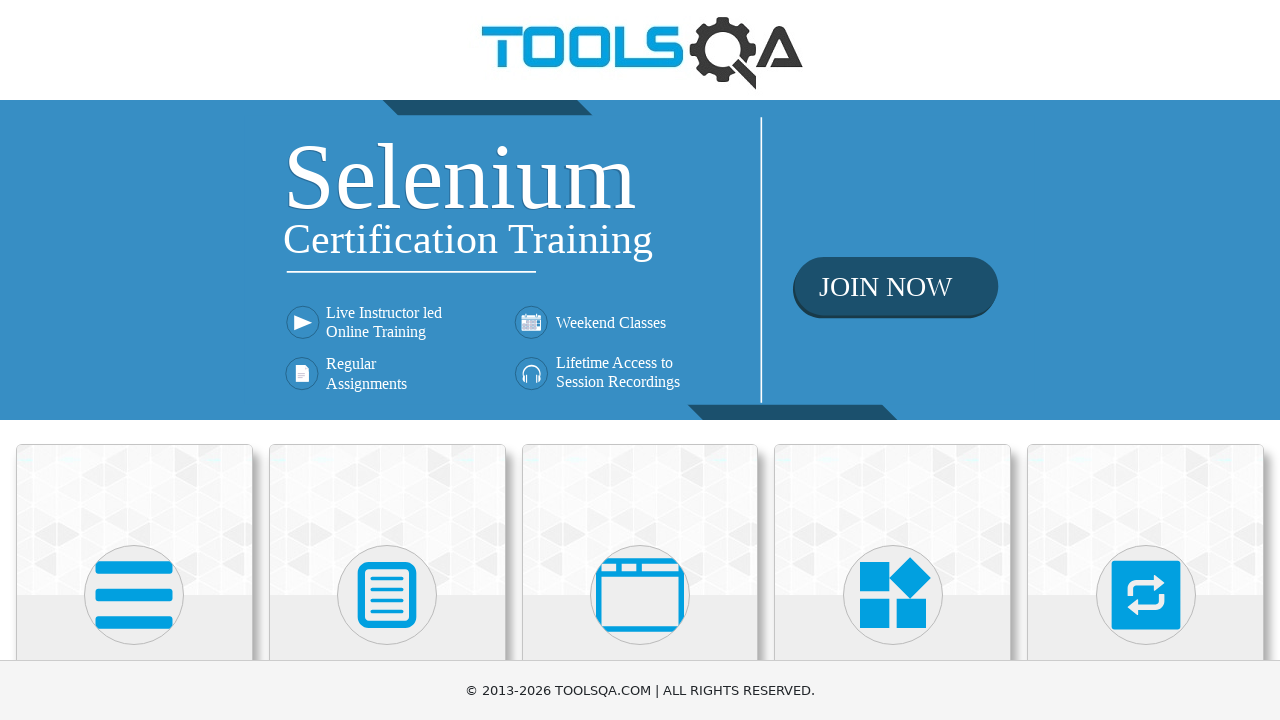

Scrolled Forms card into view
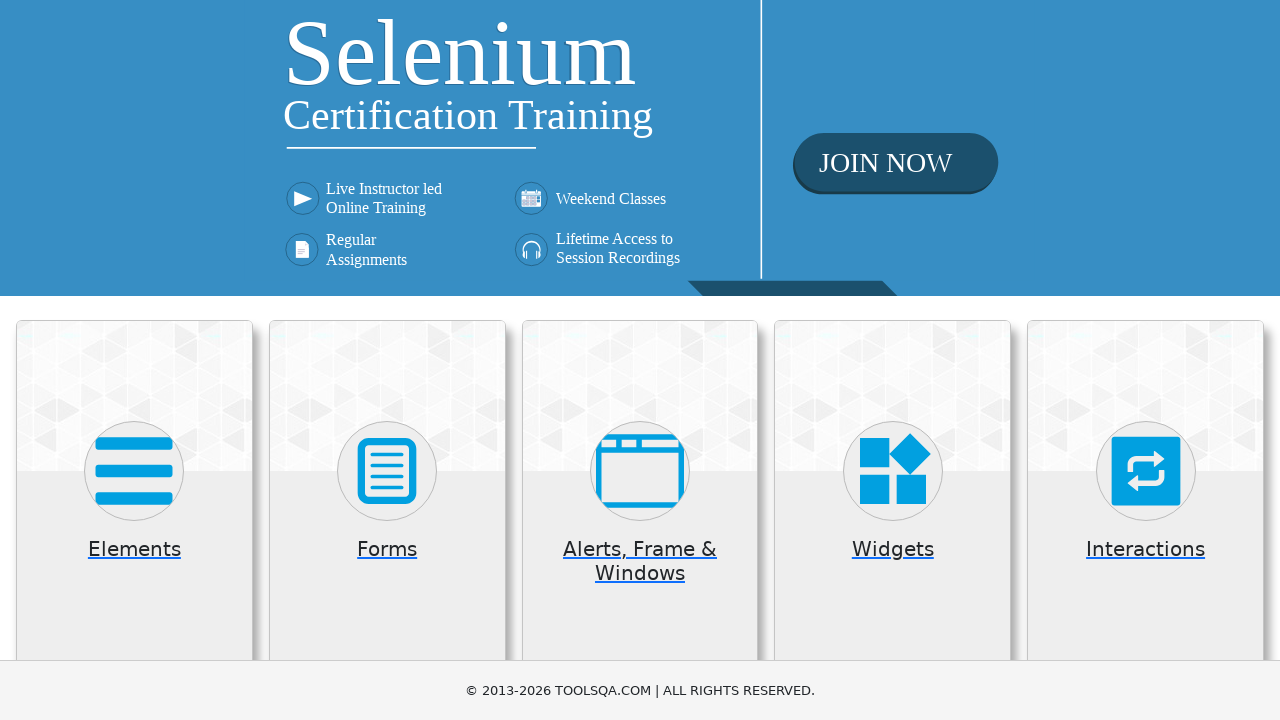

Clicked on Forms card at (387, 520) on .card.mt-4.top-card >> internal:has-text="Forms"i
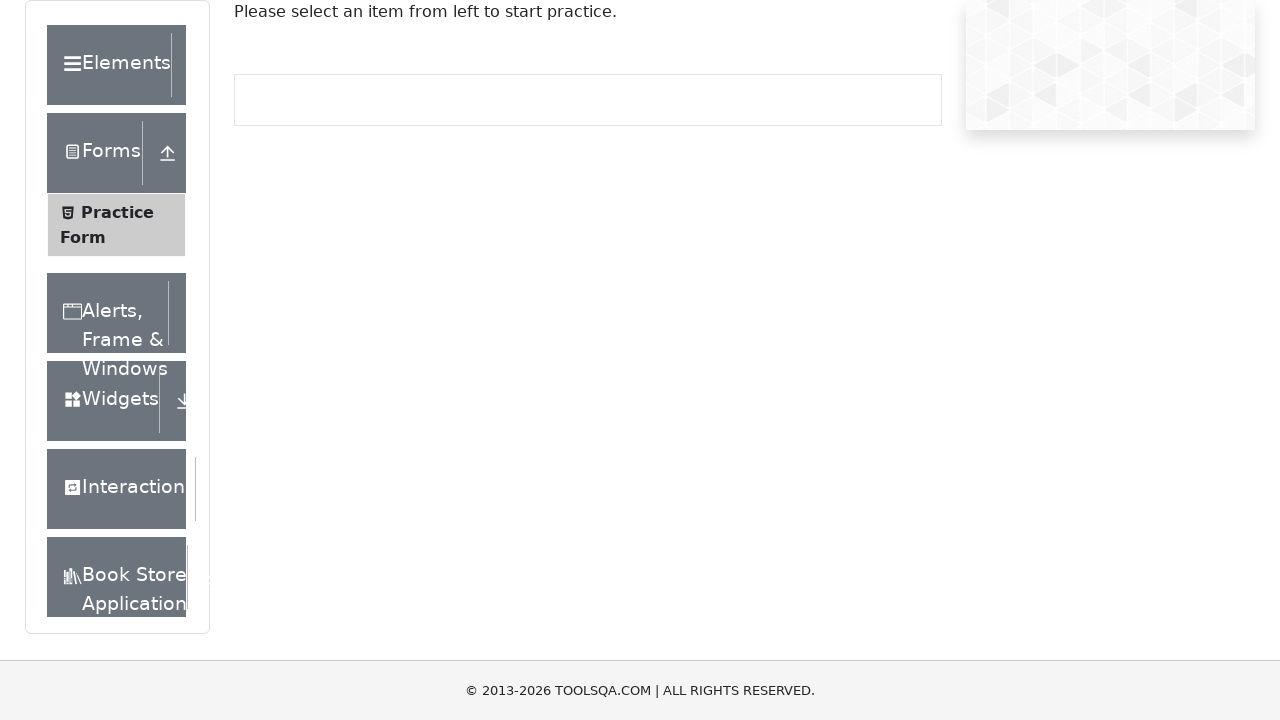

Clicked on Practice Form at (126, 225) on .element-list >> internal:has-text="Practice Form"i
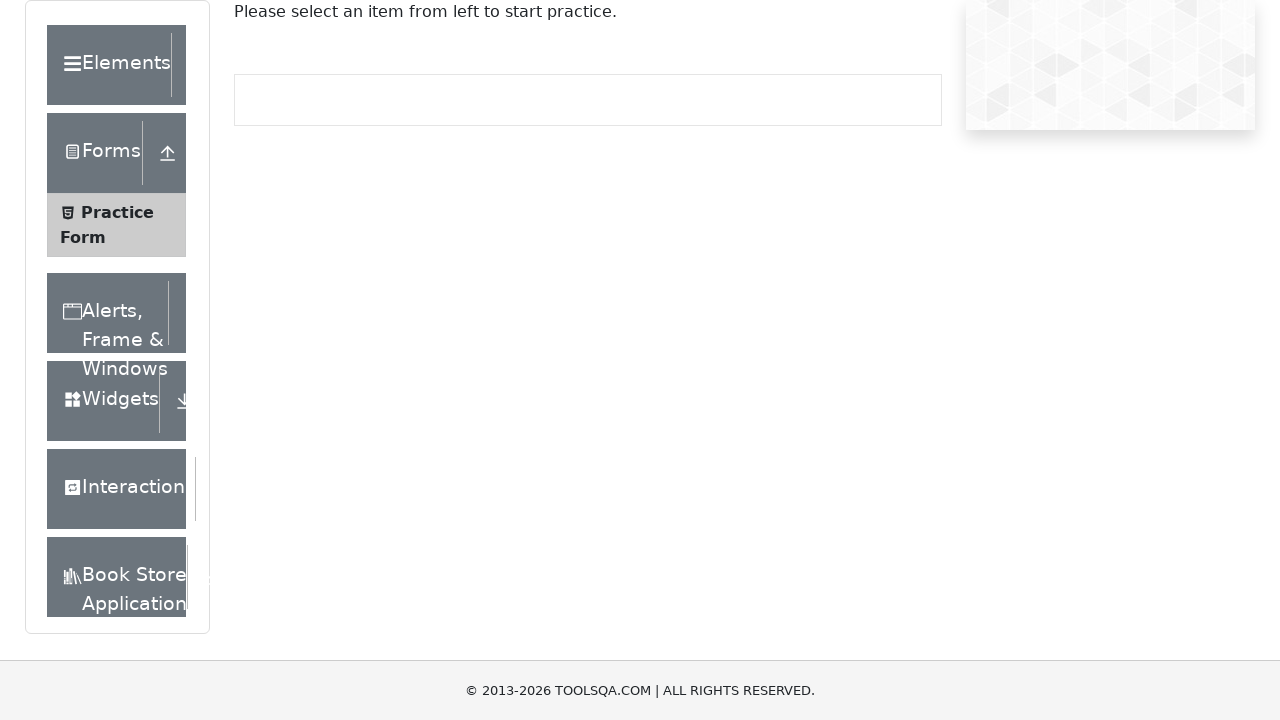

Filled first name field with 'Michael' on #firstName
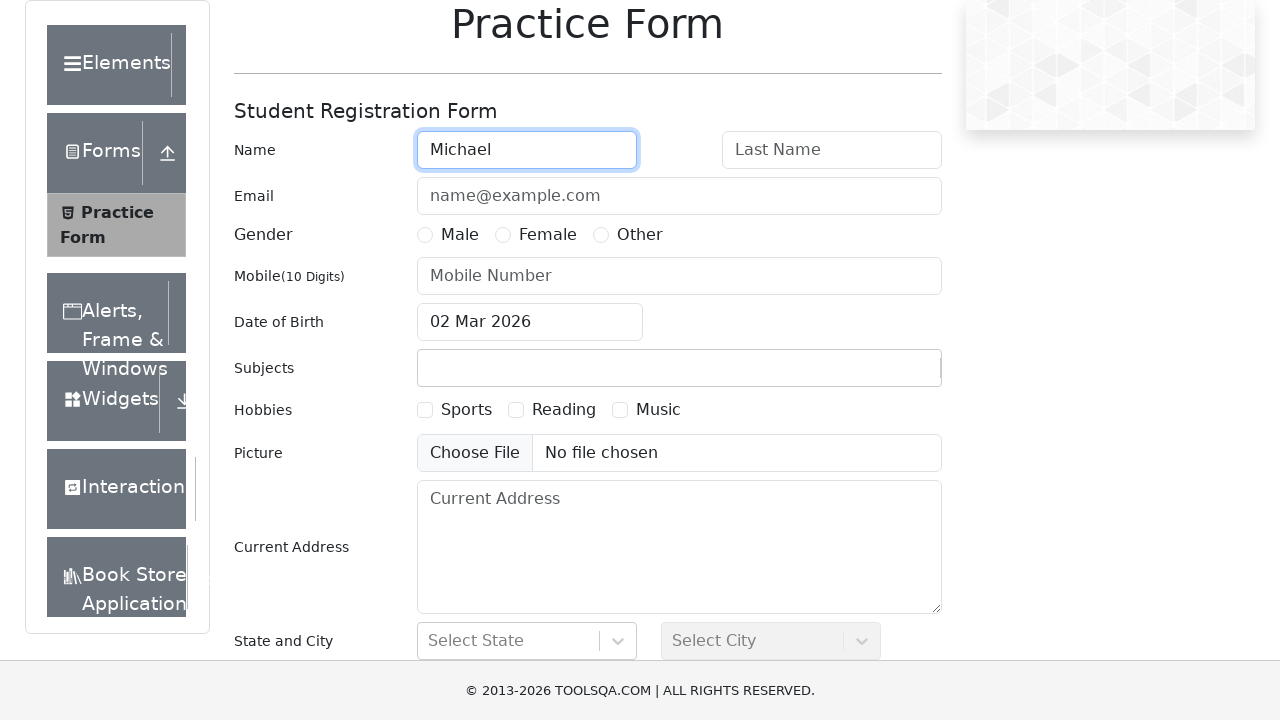

Filled last name field with 'Johnson' on #lastName
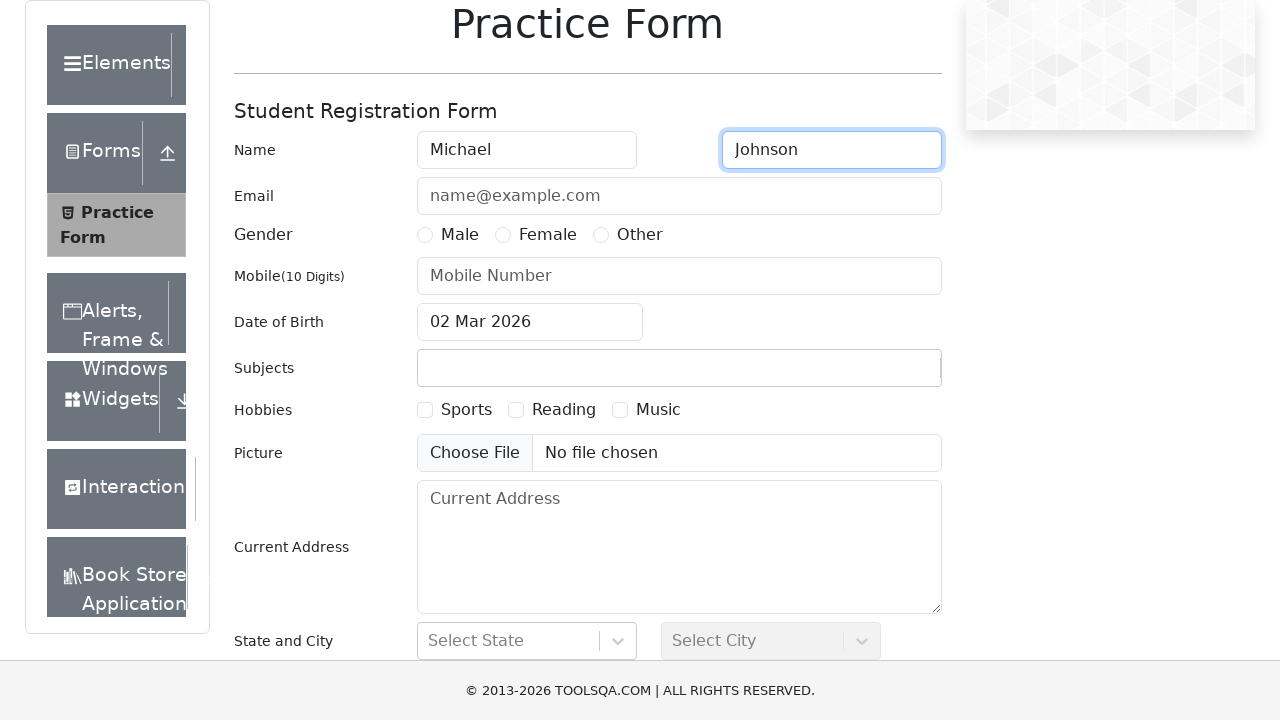

Filled email field with 'michael.johnson@testmail.com' on #userEmail
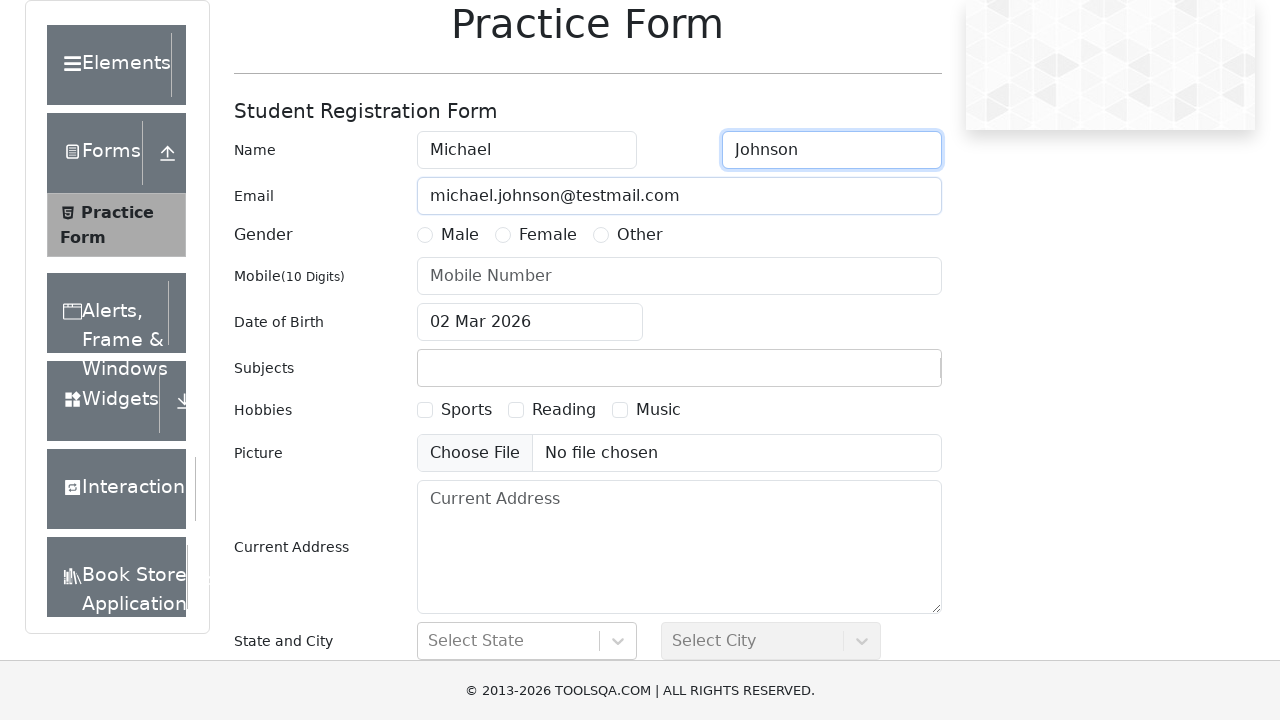

Selected Male gender radio button at (460, 235) on label[for='gender-radio-1']
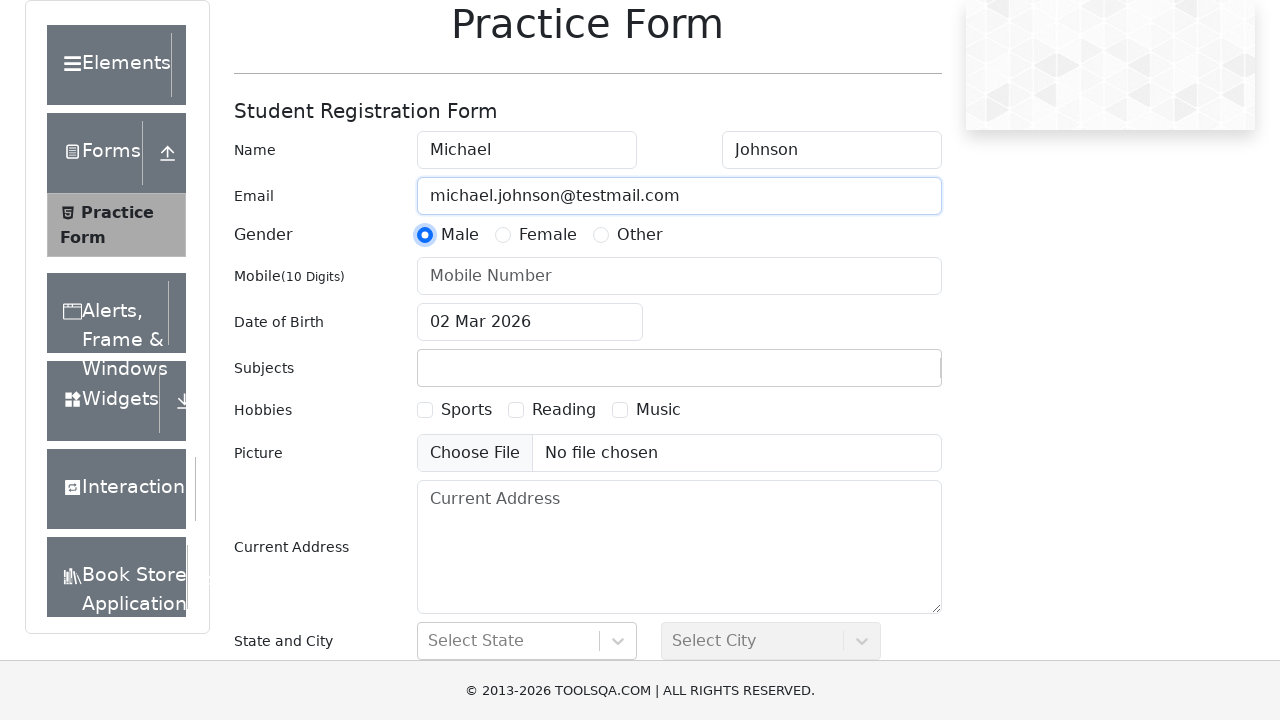

Filled mobile number with '5551234567' on #userNumber
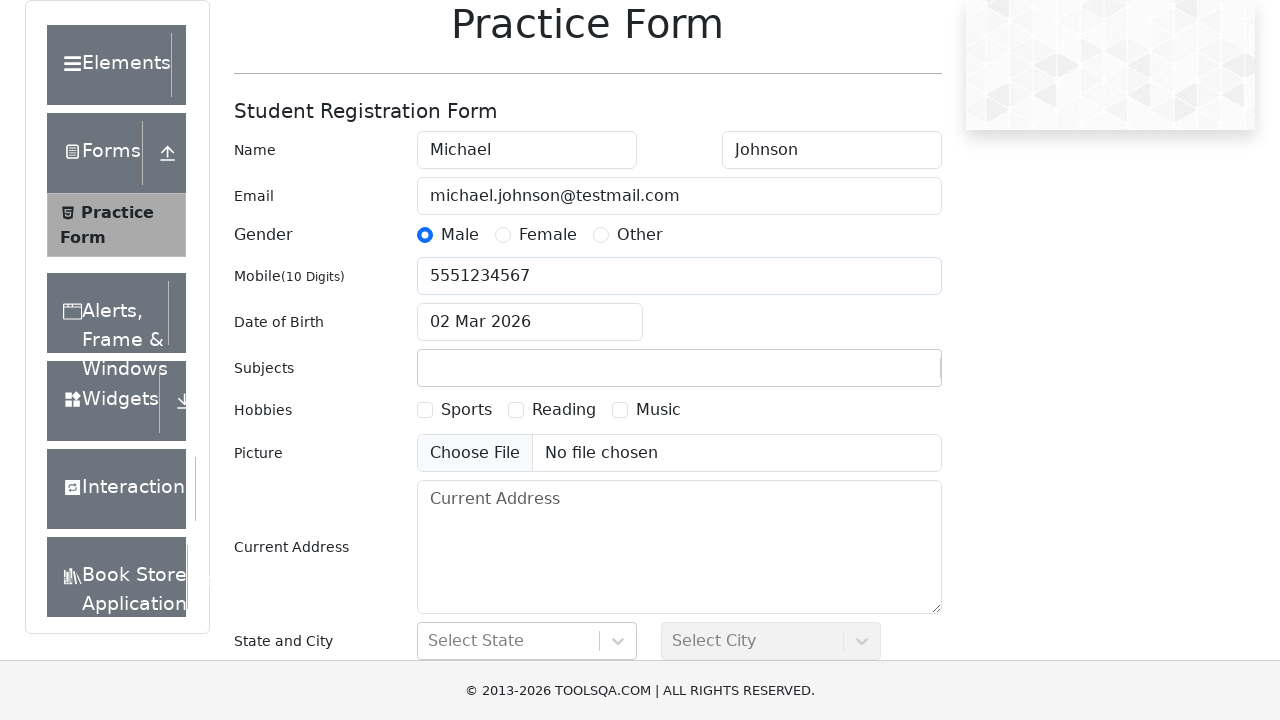

Scrolled hobbies checkbox into view
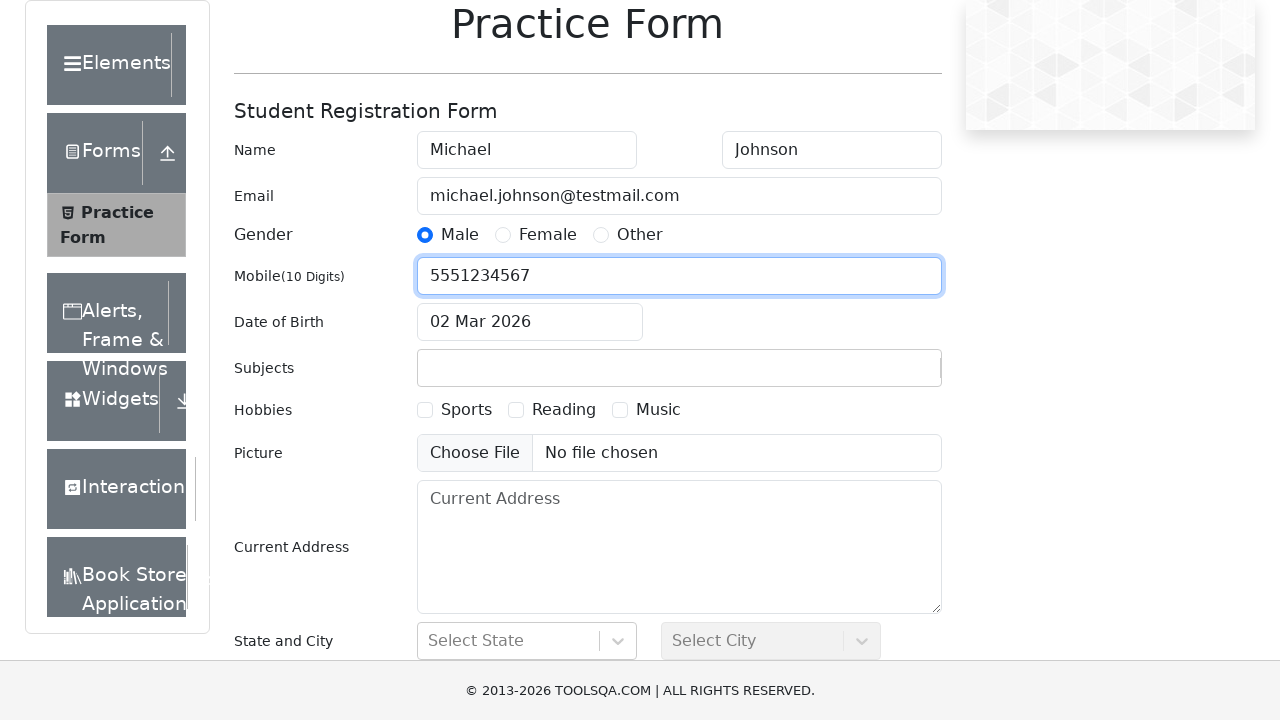

Selected Reading hobby checkbox at (564, 410) on xpath=//div[@id='hobbiesWrapper']//label[@for='hobbies-checkbox-2']
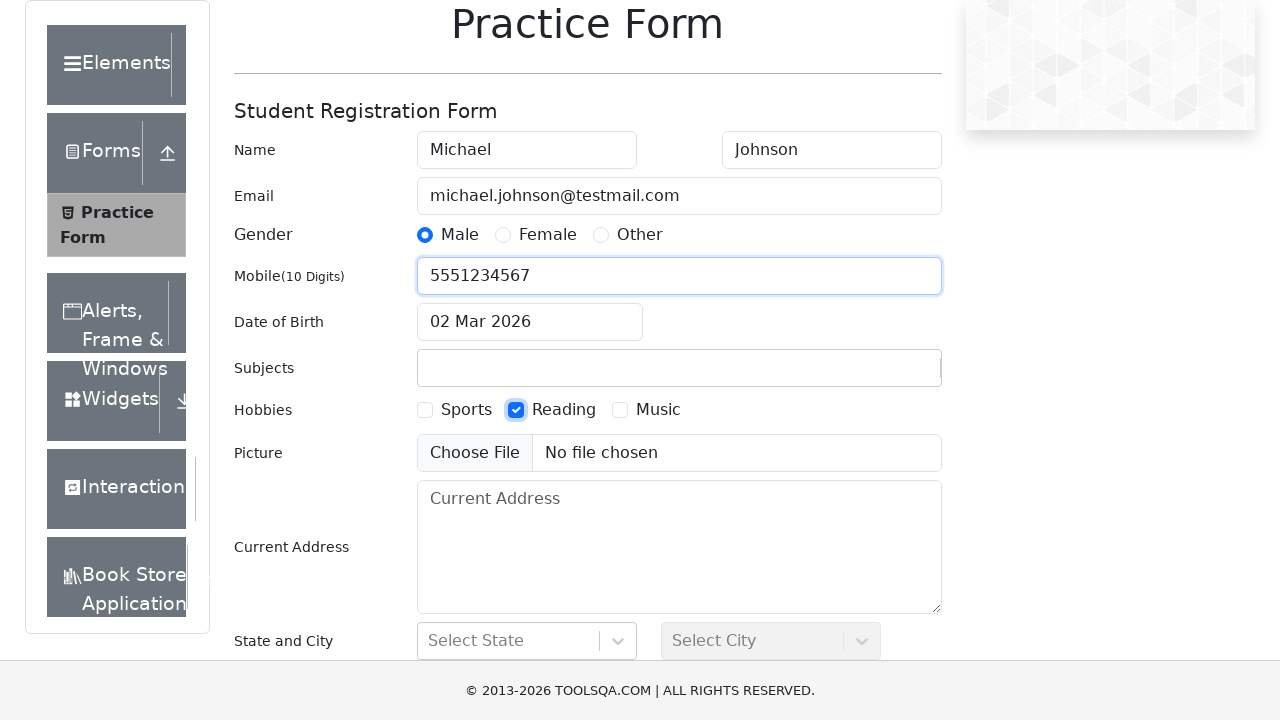

Filled current address field with test address on xpath=//div[@id='currentAddress-wrapper']//textarea
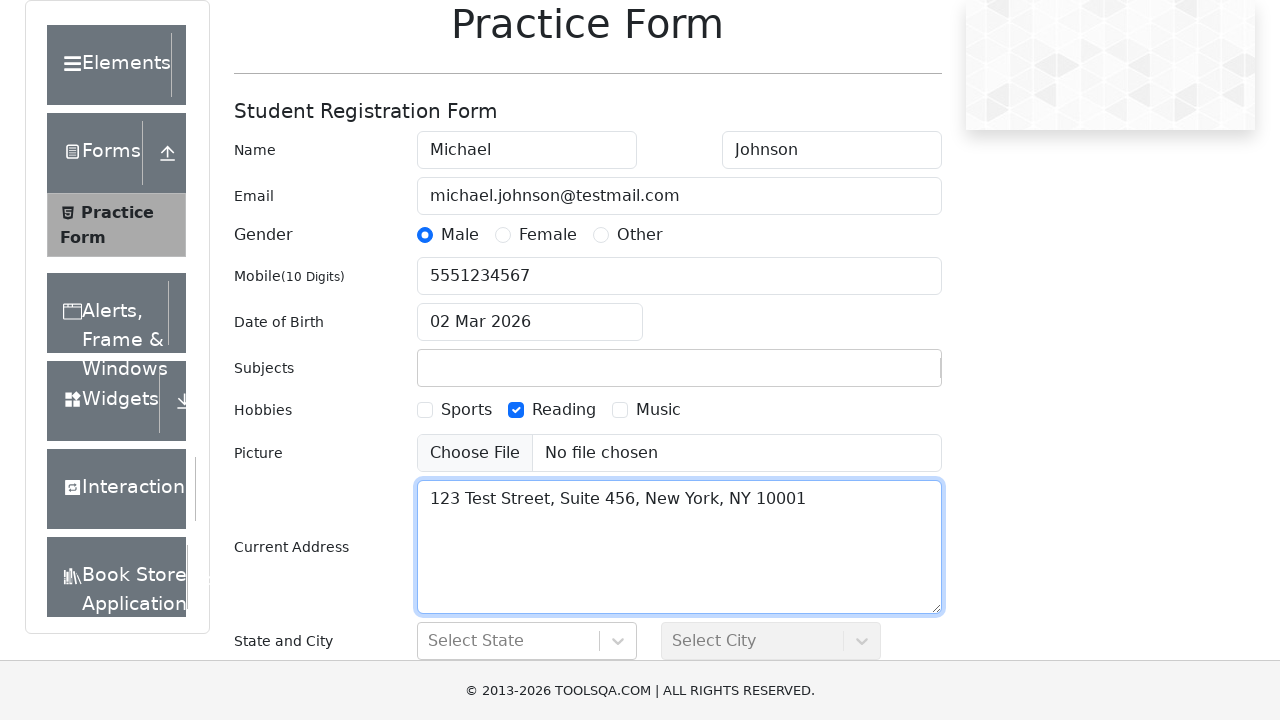

Waited 1 second for form to process
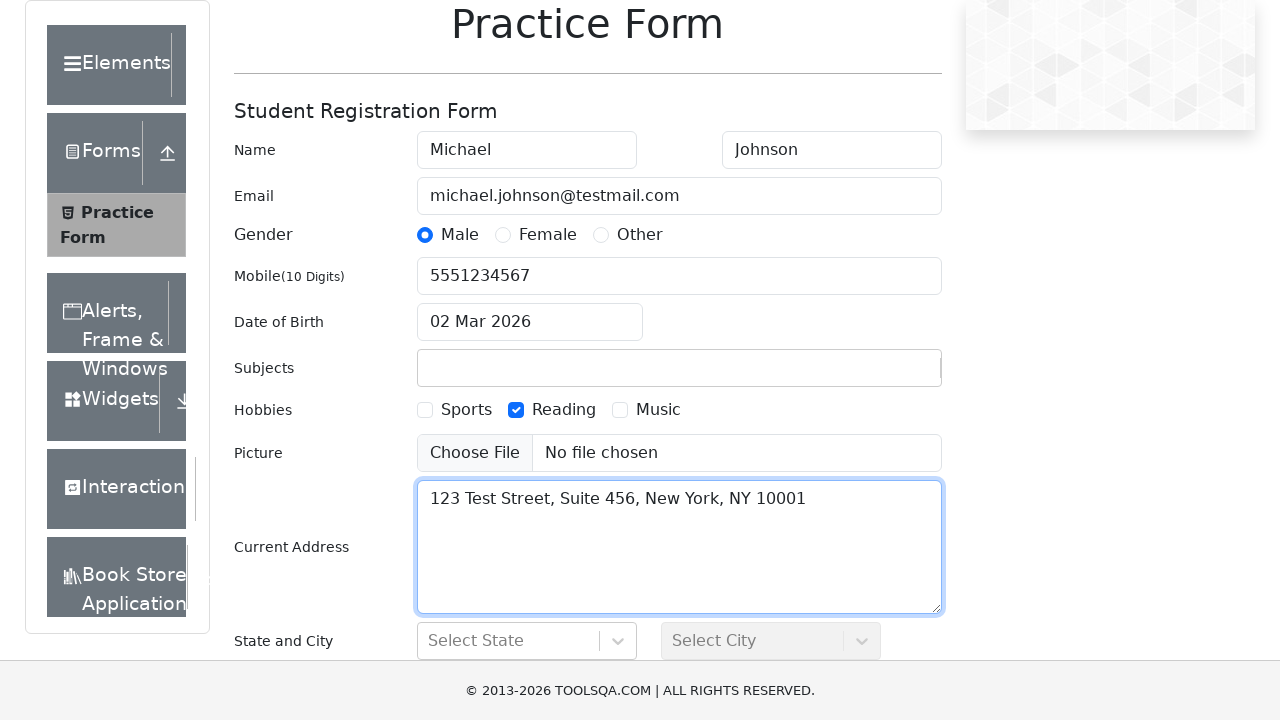

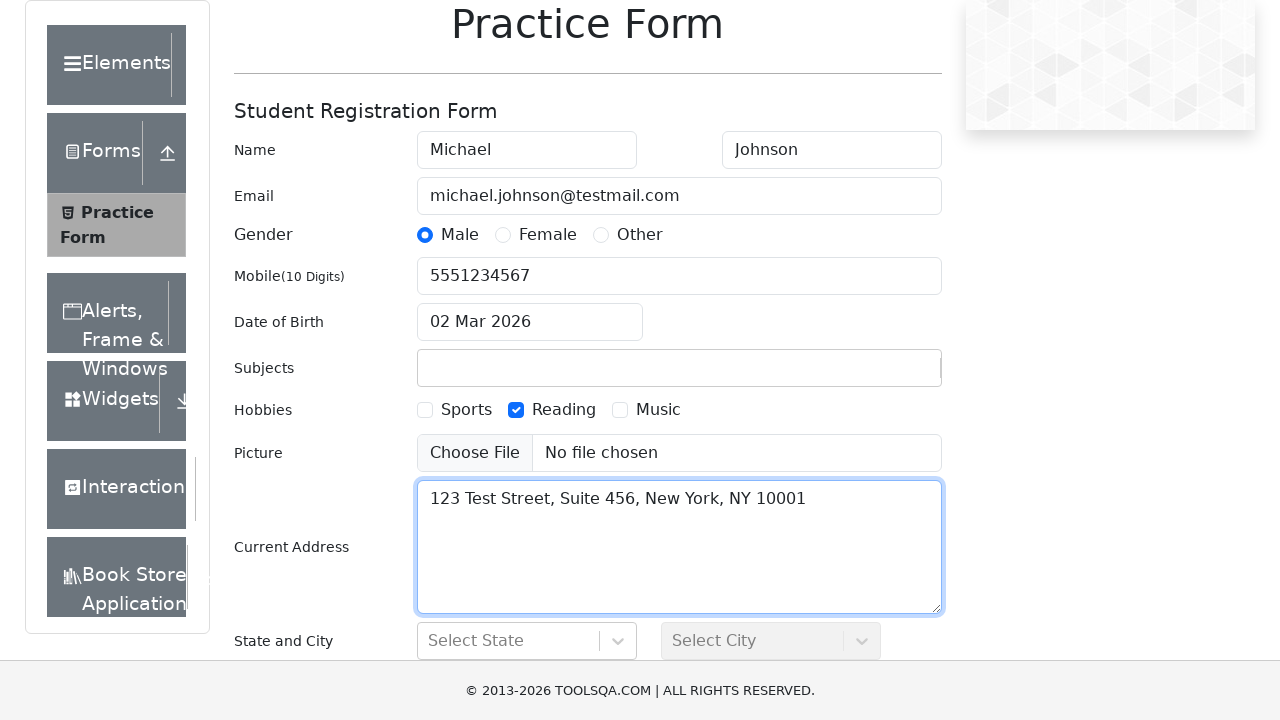